Fills out a practice form by entering first name, last name, selecting gender, and submitting the form

Starting URL: https://demoqa.com/automation-practice-form

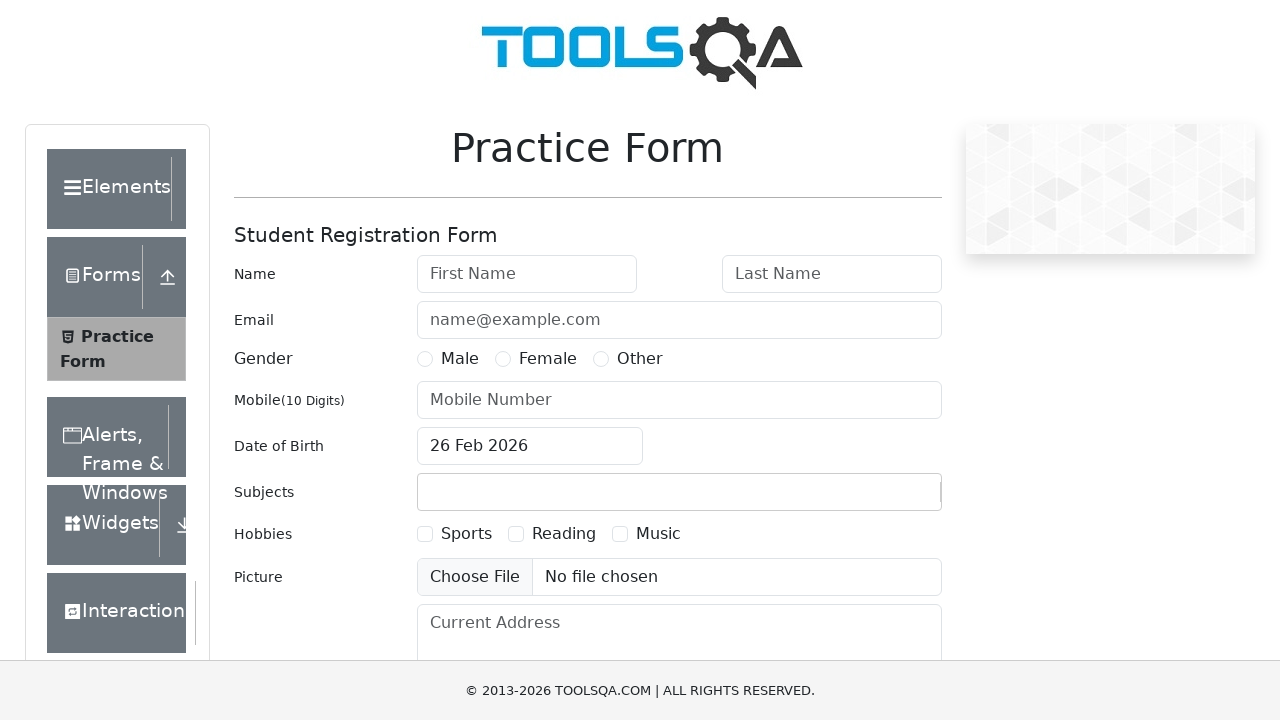

Filled first name field with 'Arif' on #firstName
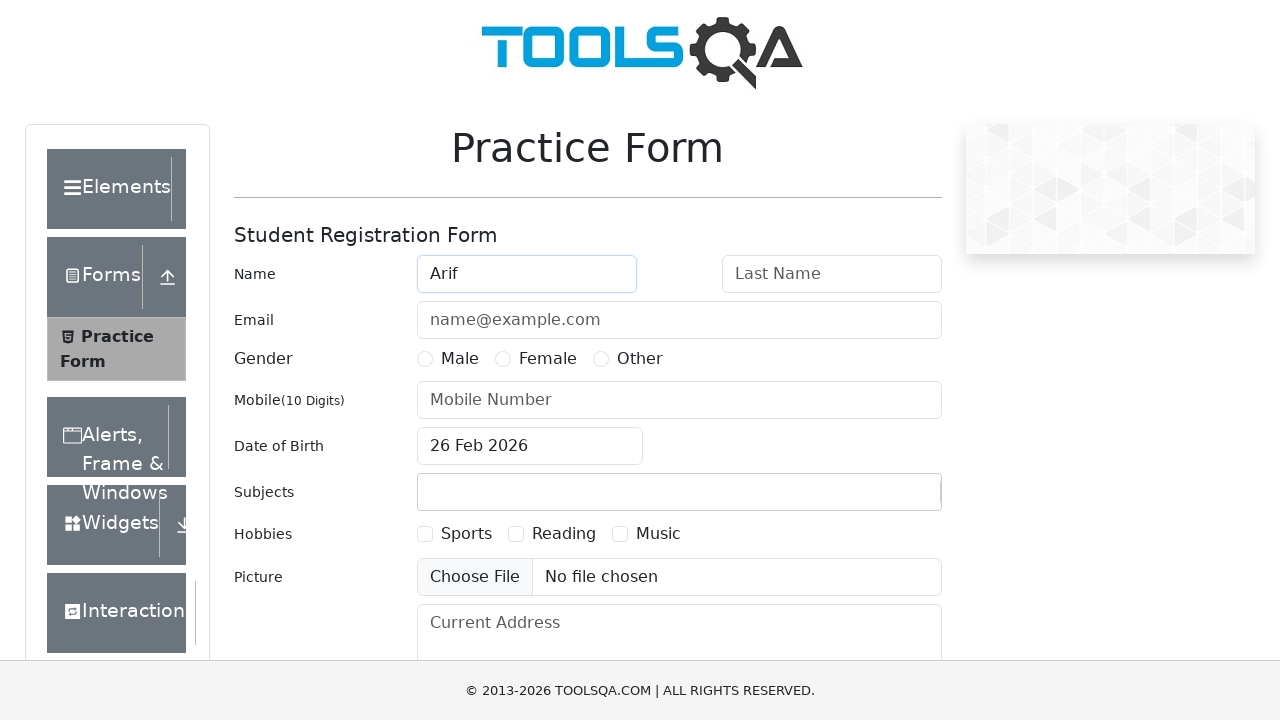

Filled last name field with 'Pathan' on #lastName
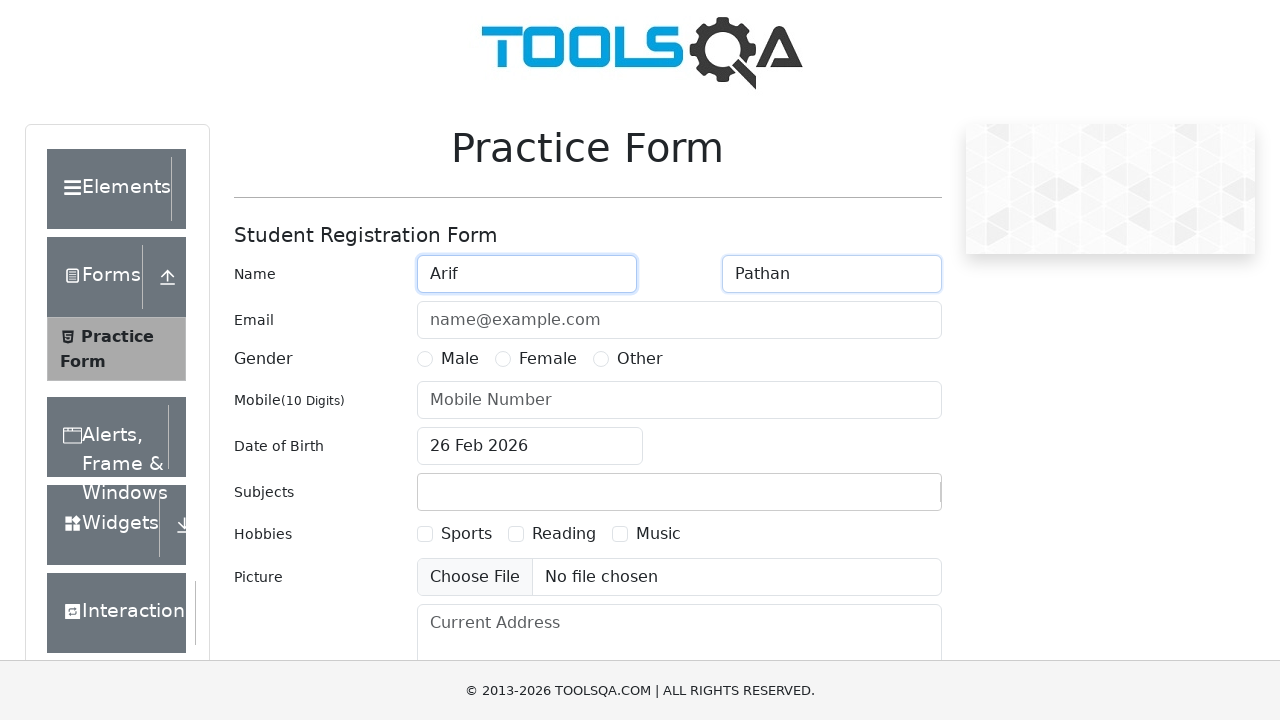

Selected male gender radio button at (448, 359) on xpath=//*[@id="genterWrapper"]/div[2]/div[1]
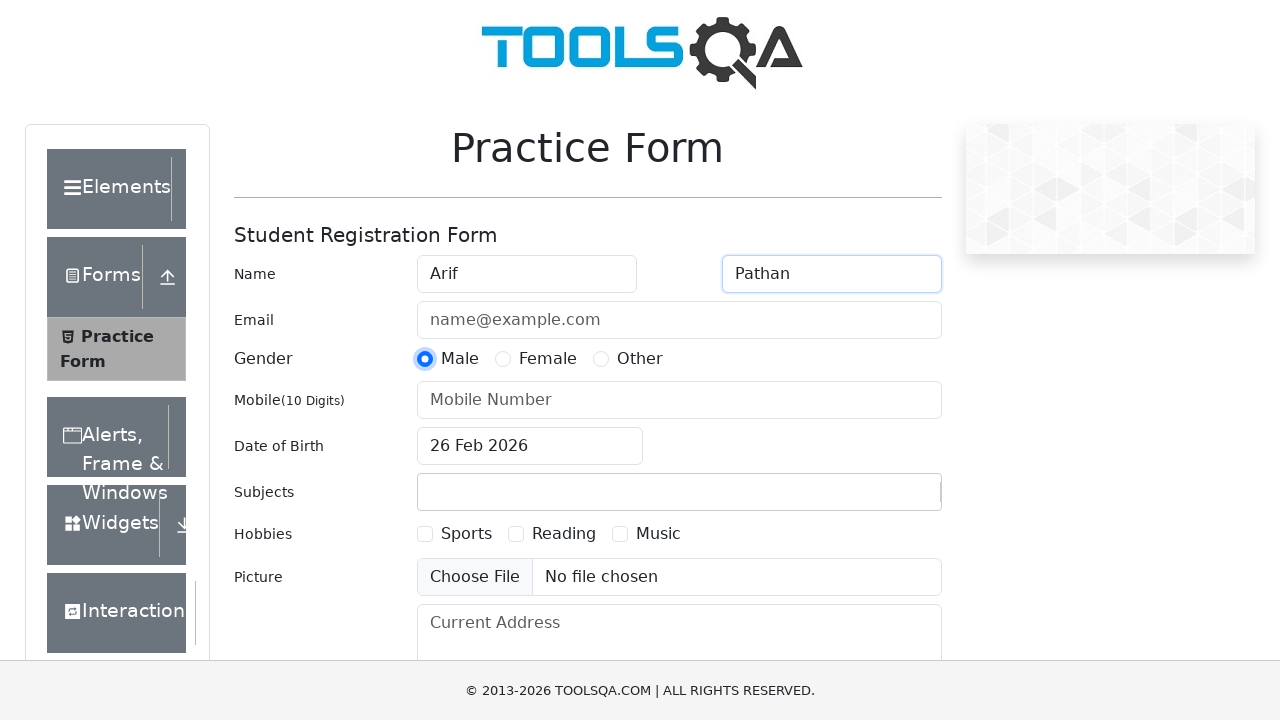

Clicked submit button to submit the form at (885, 499) on #submit
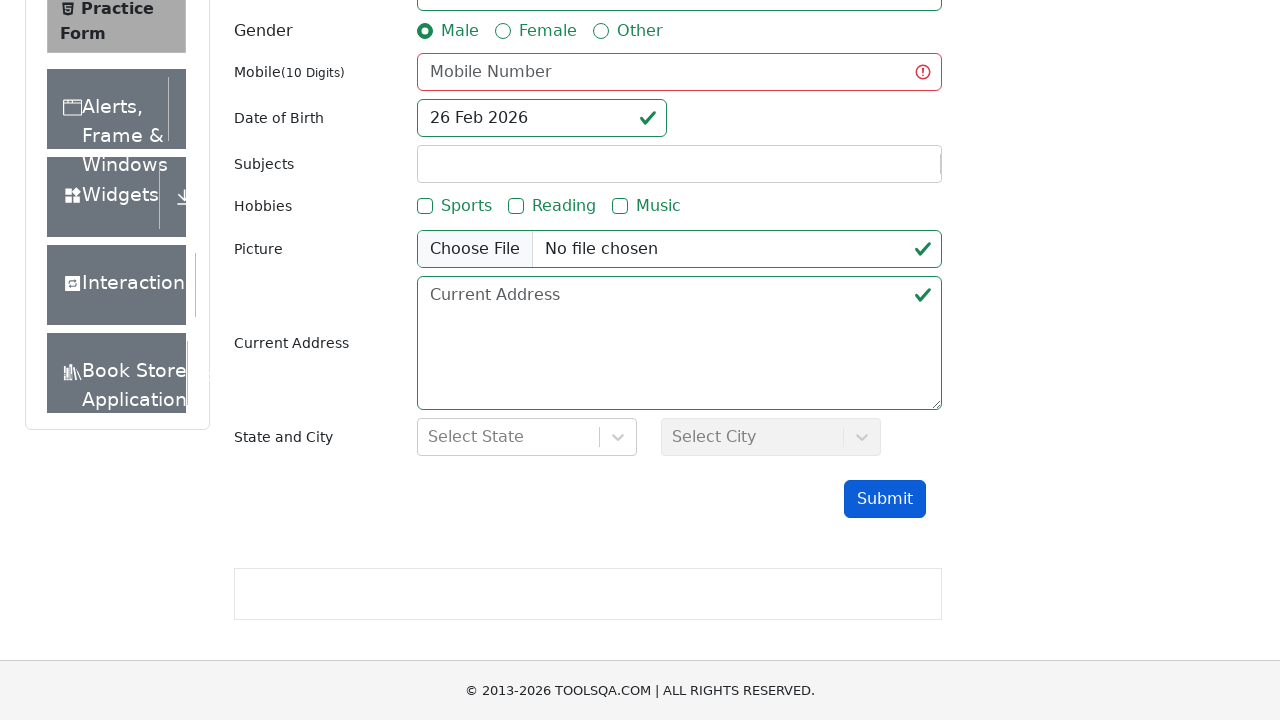

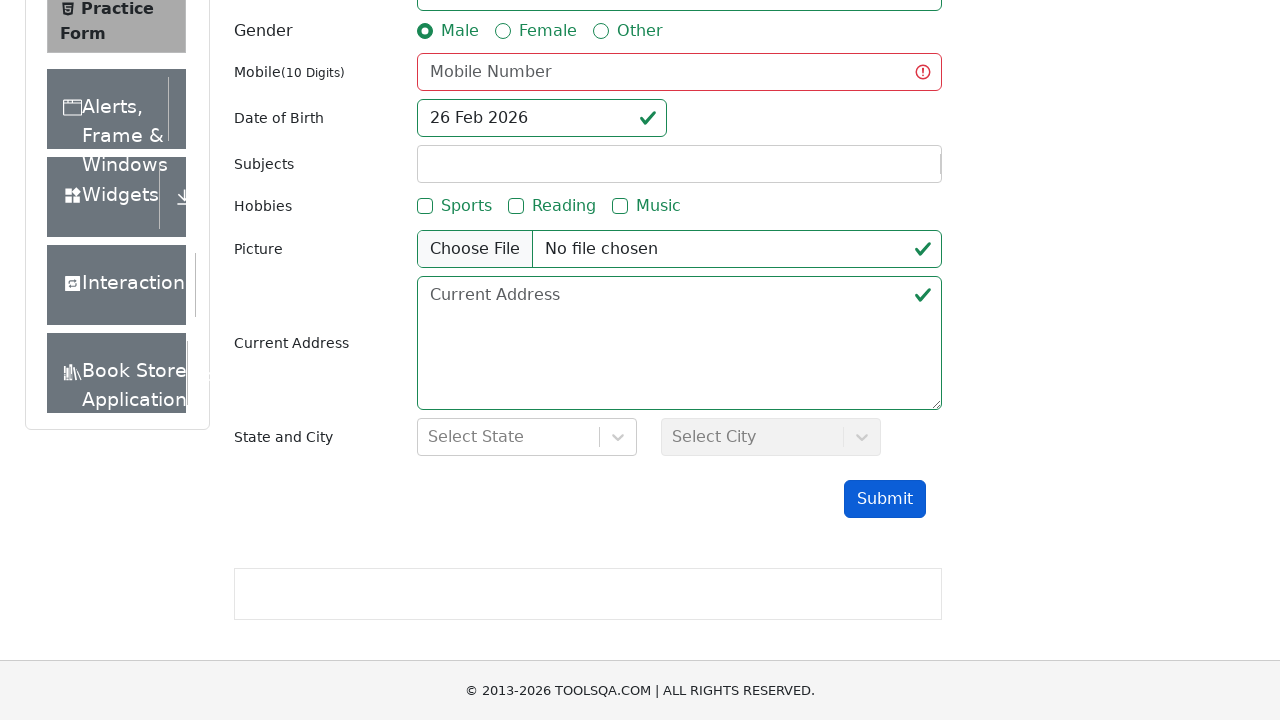